Tests calendar date picker functionality by opening the calendar and selecting date 28

Starting URL: http://seleniumpractise.blogspot.com/2016/08/how-to-handle-calendar-in-selenium.html

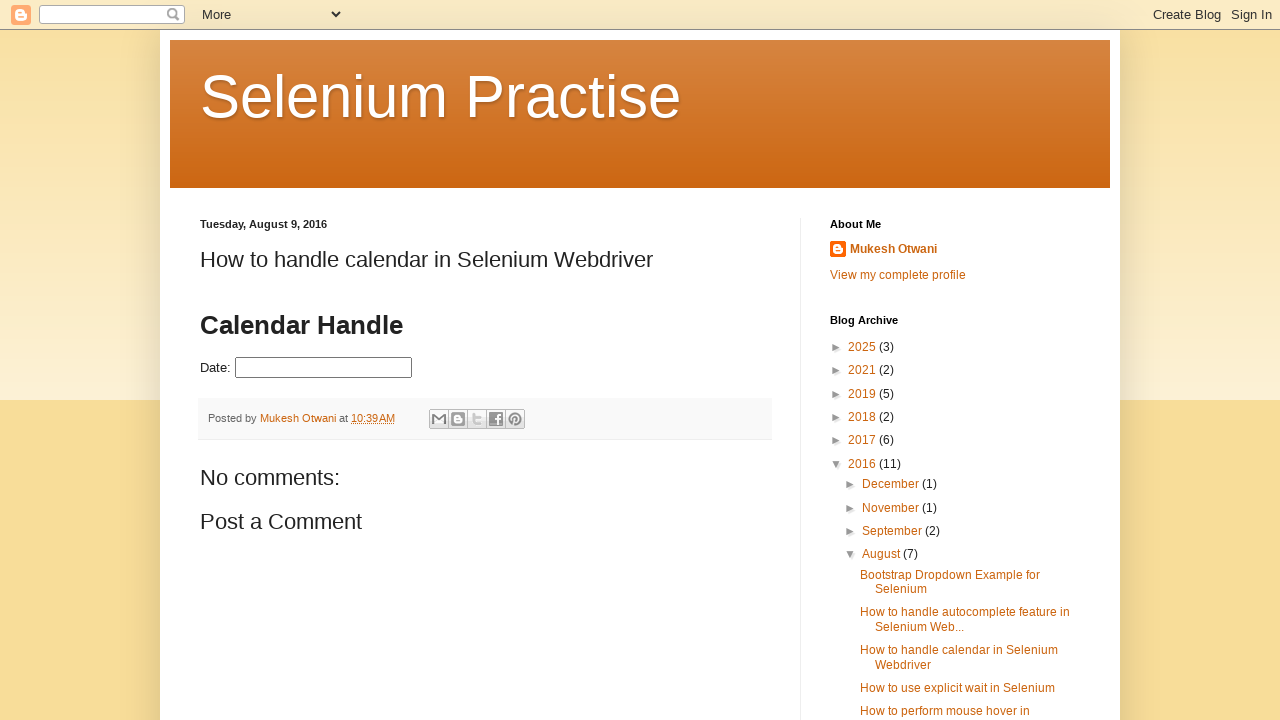

Clicked on date picker to open calendar at (324, 368) on #datepicker
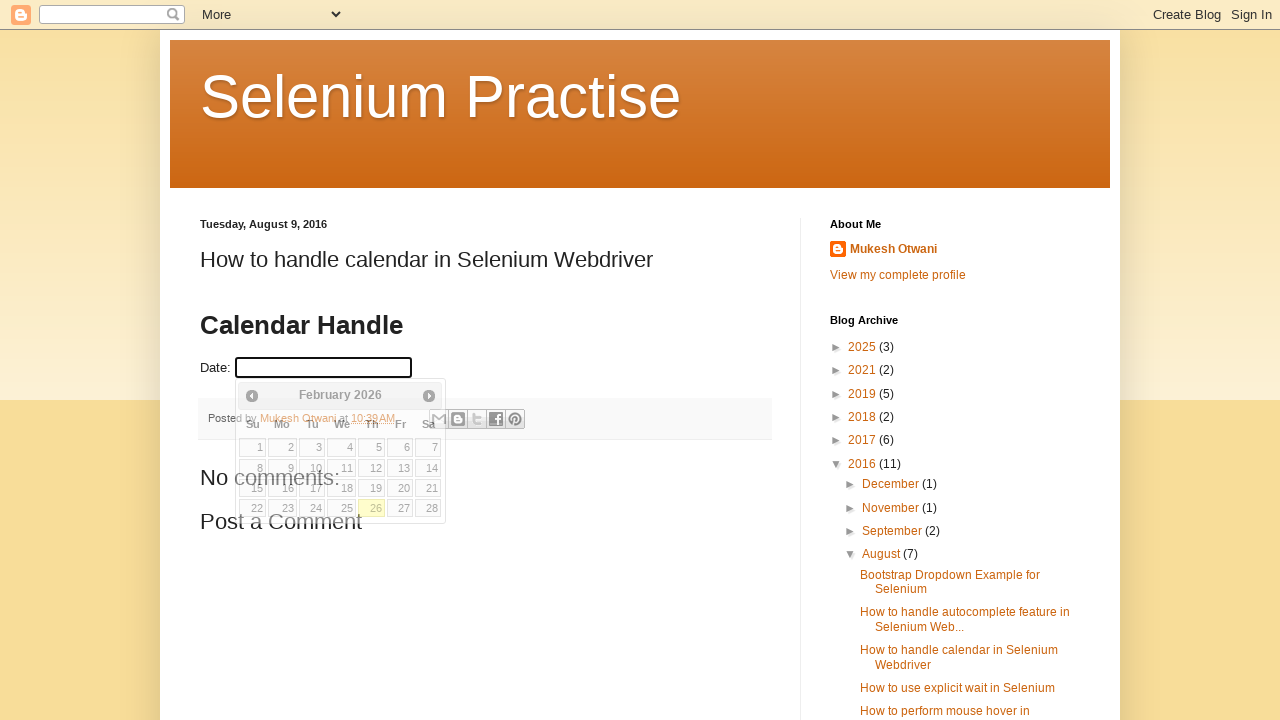

Found all date cells in the calendar
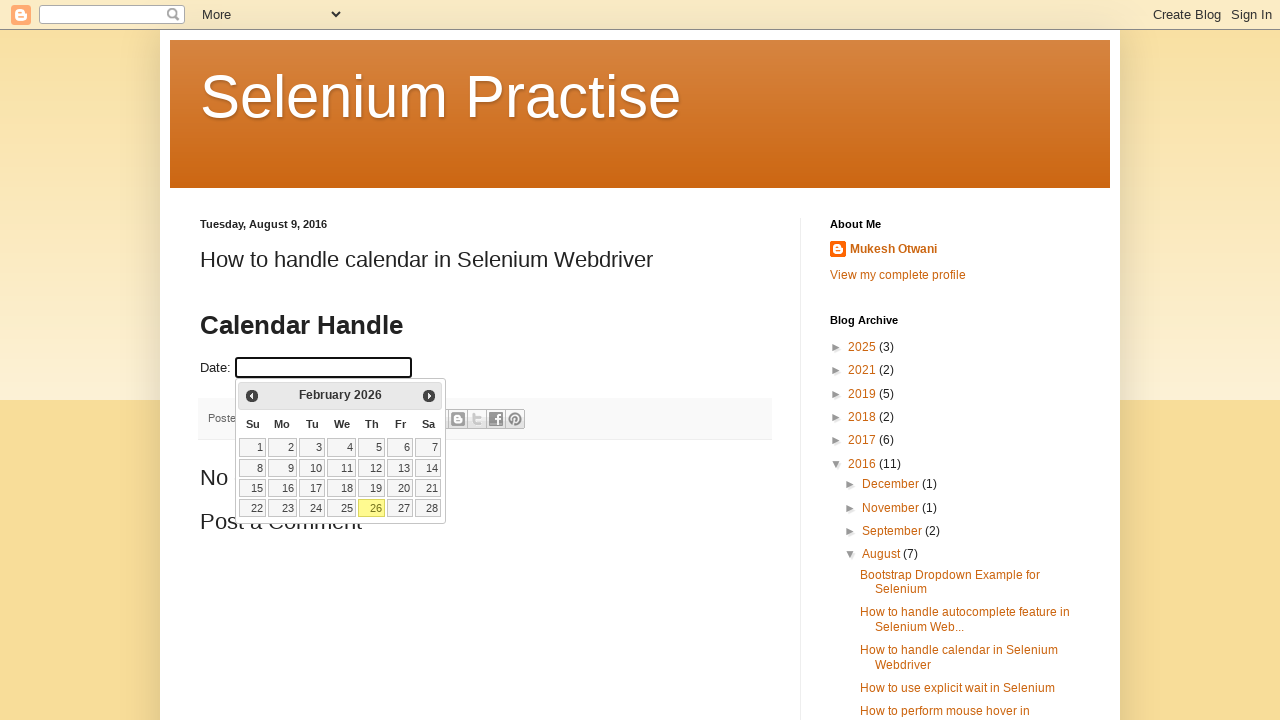

Retrieved text content from date cell: 1
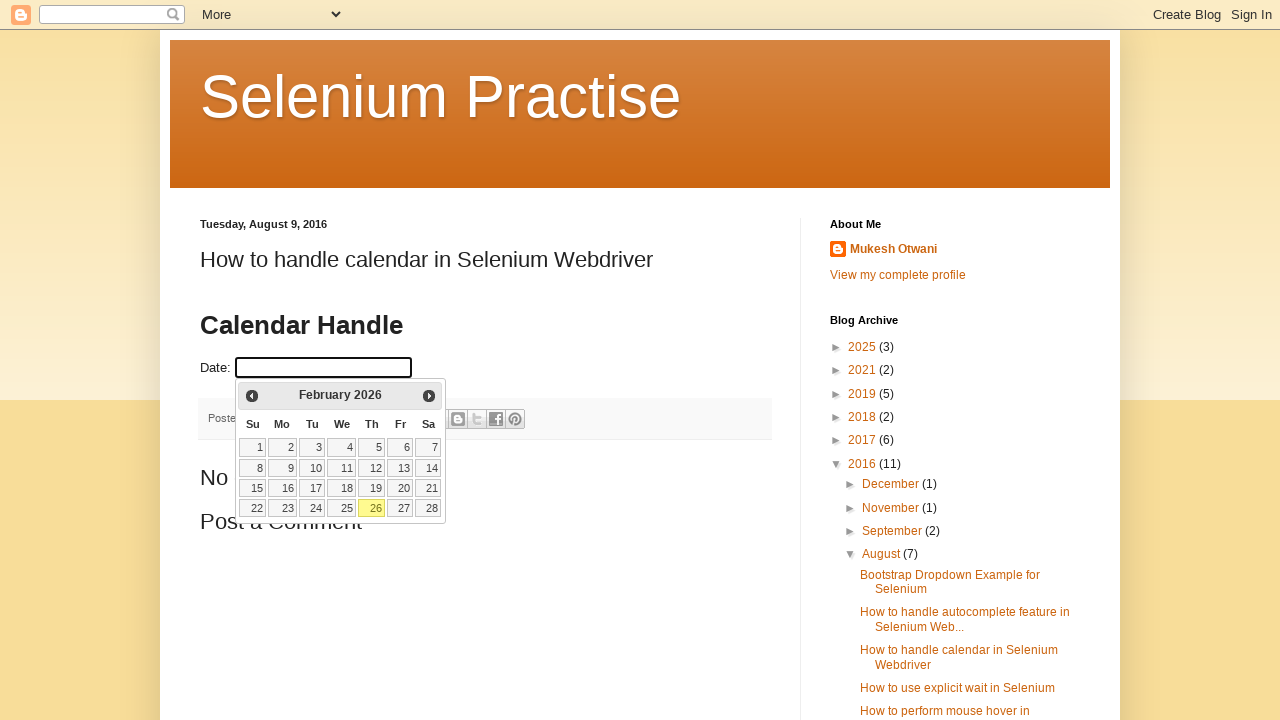

Retrieved text content from date cell: 2
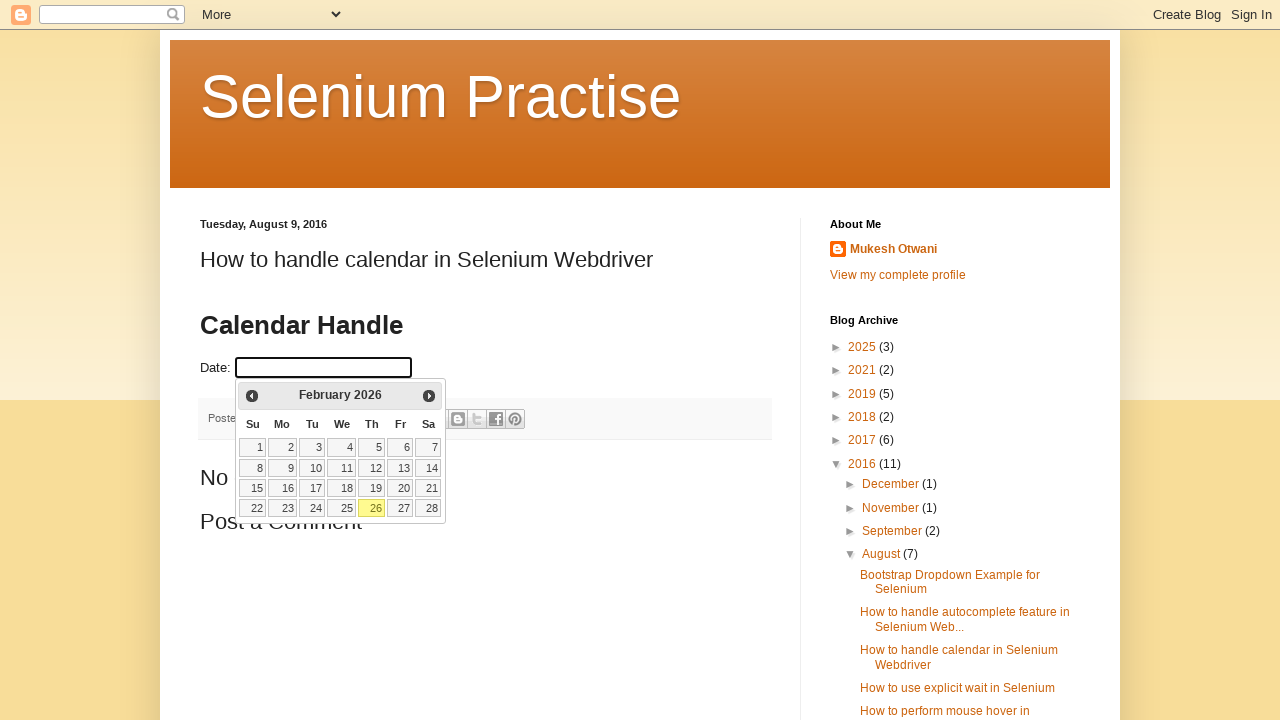

Retrieved text content from date cell: 3
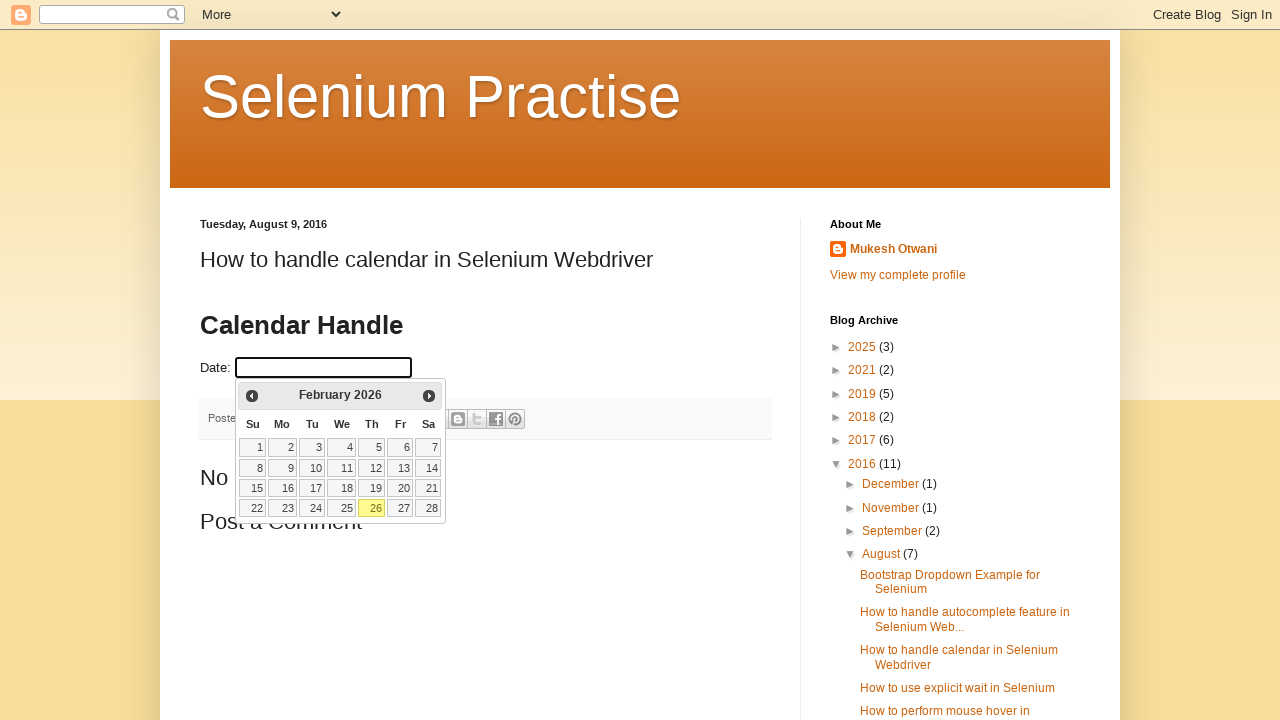

Retrieved text content from date cell: 4
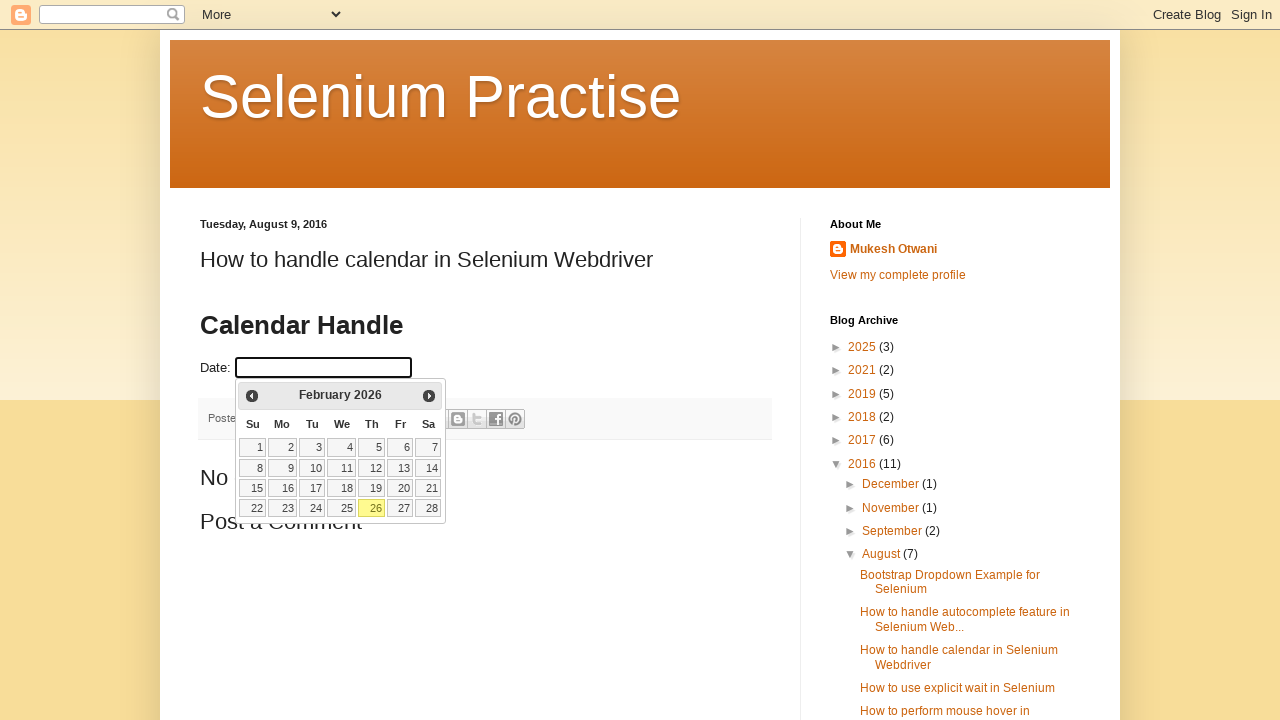

Retrieved text content from date cell: 5
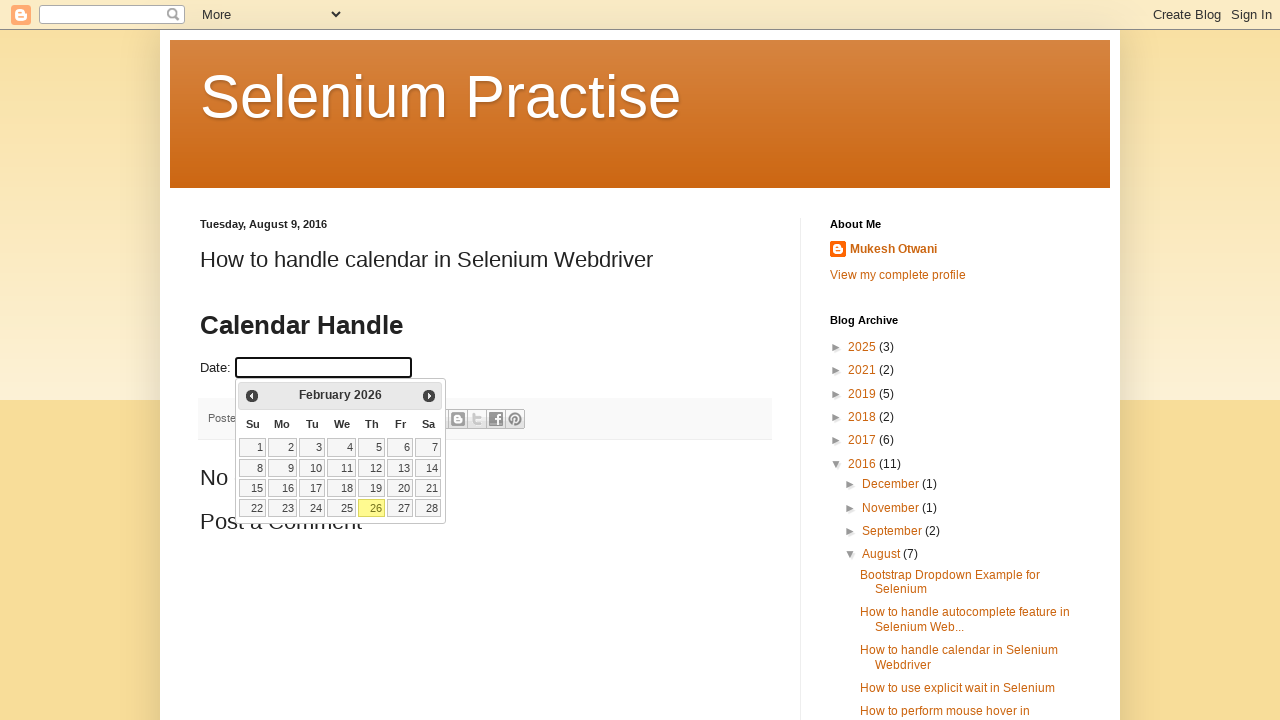

Retrieved text content from date cell: 6
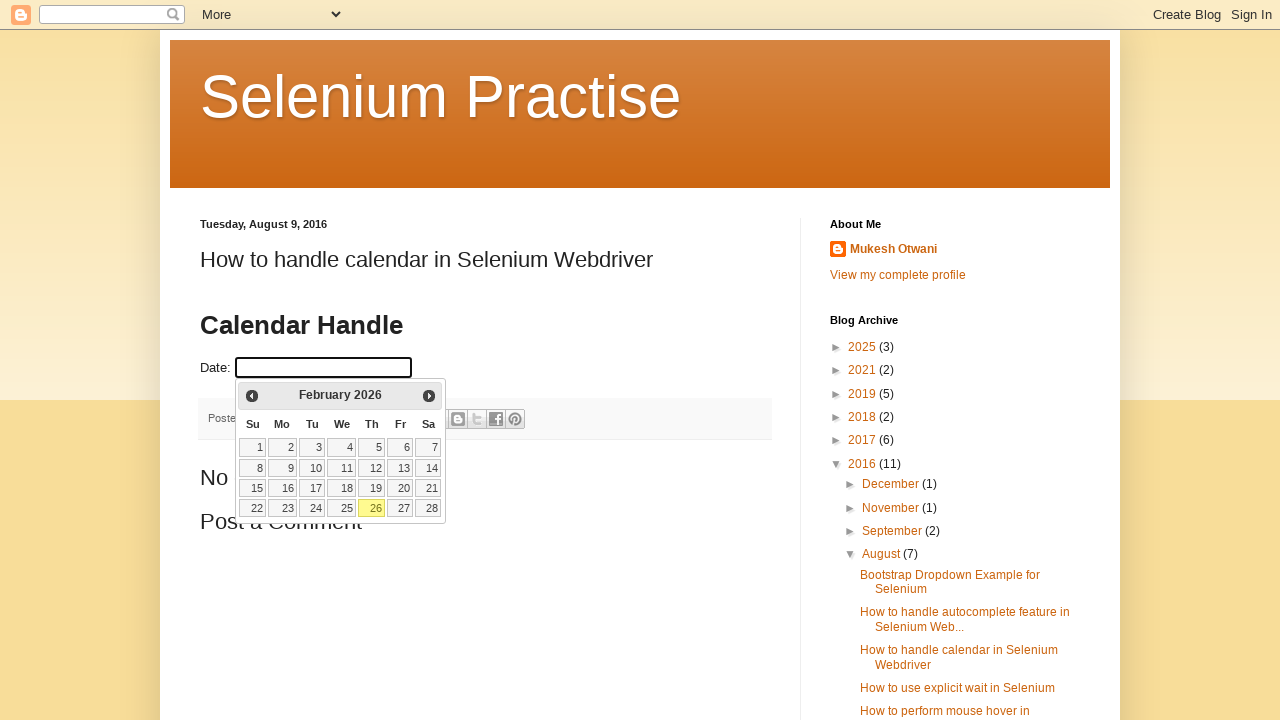

Retrieved text content from date cell: 7
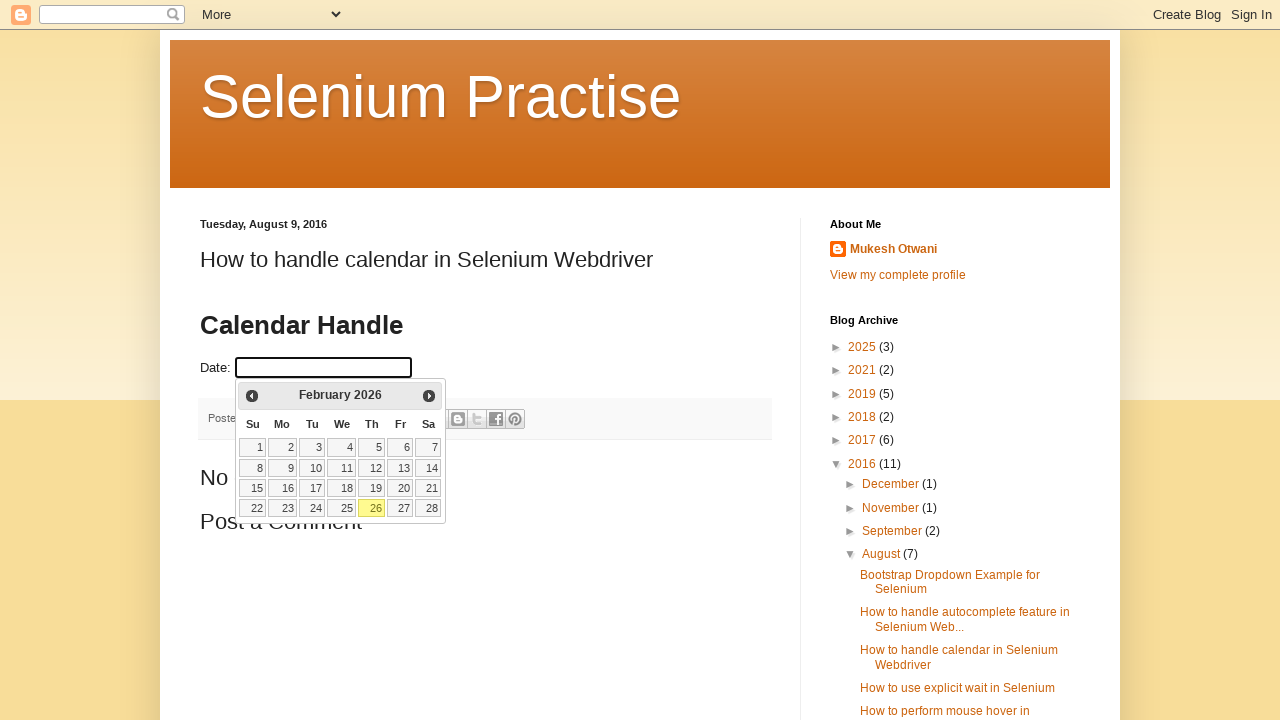

Retrieved text content from date cell: 8
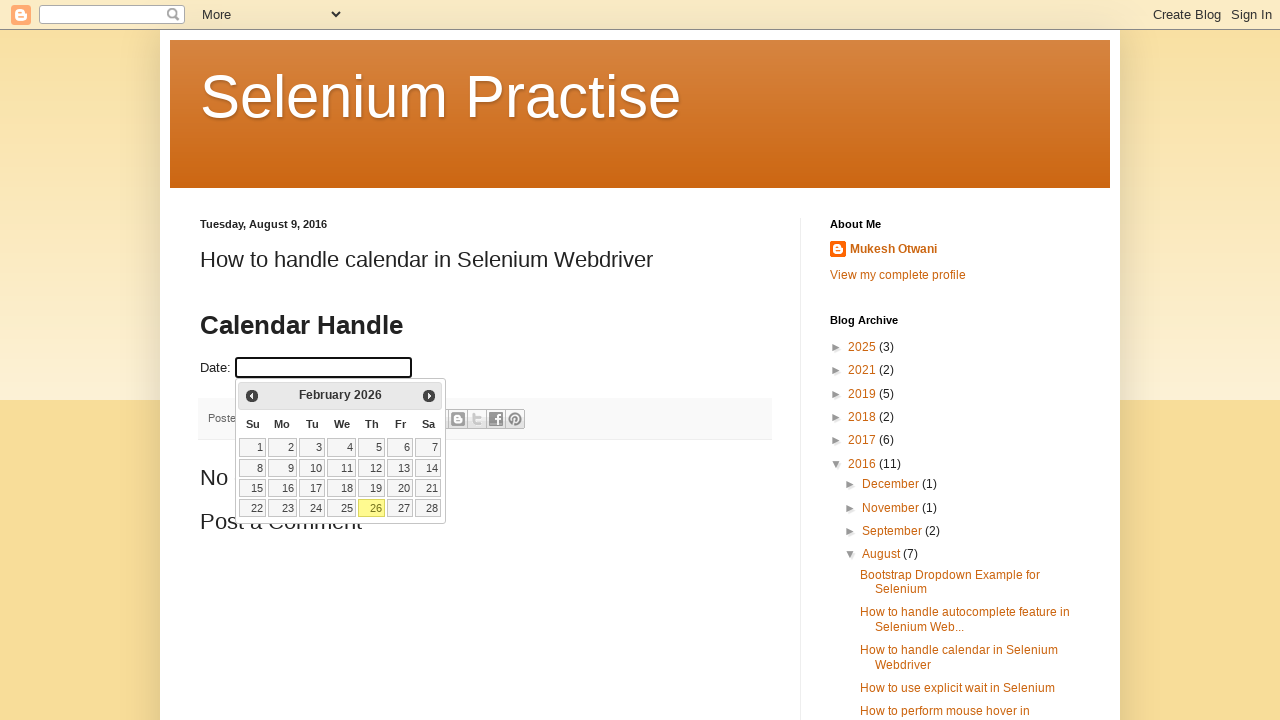

Retrieved text content from date cell: 9
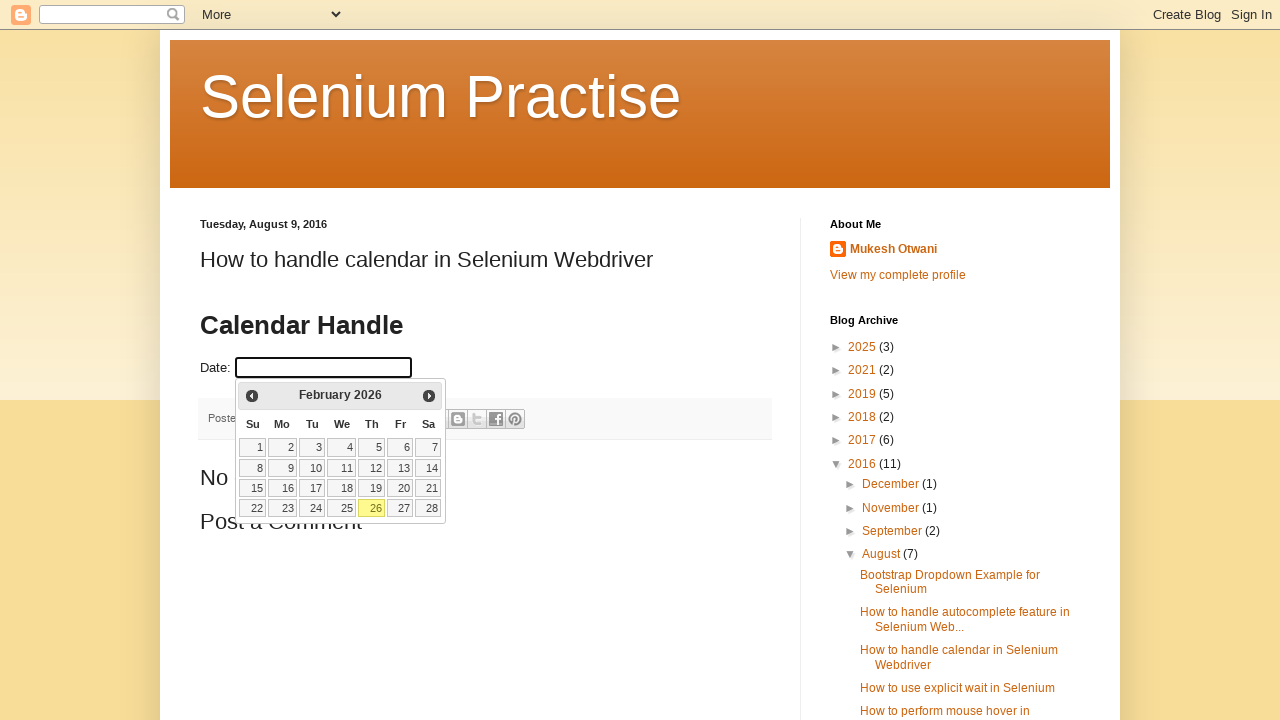

Retrieved text content from date cell: 10
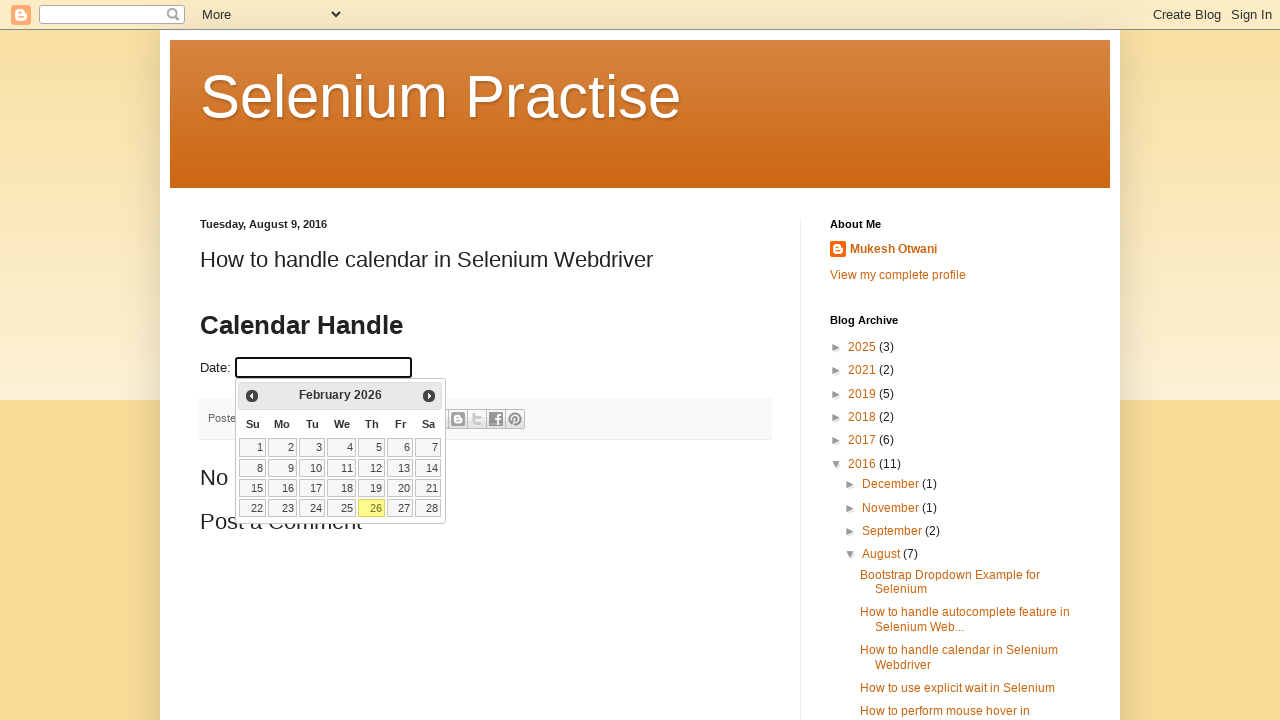

Retrieved text content from date cell: 11
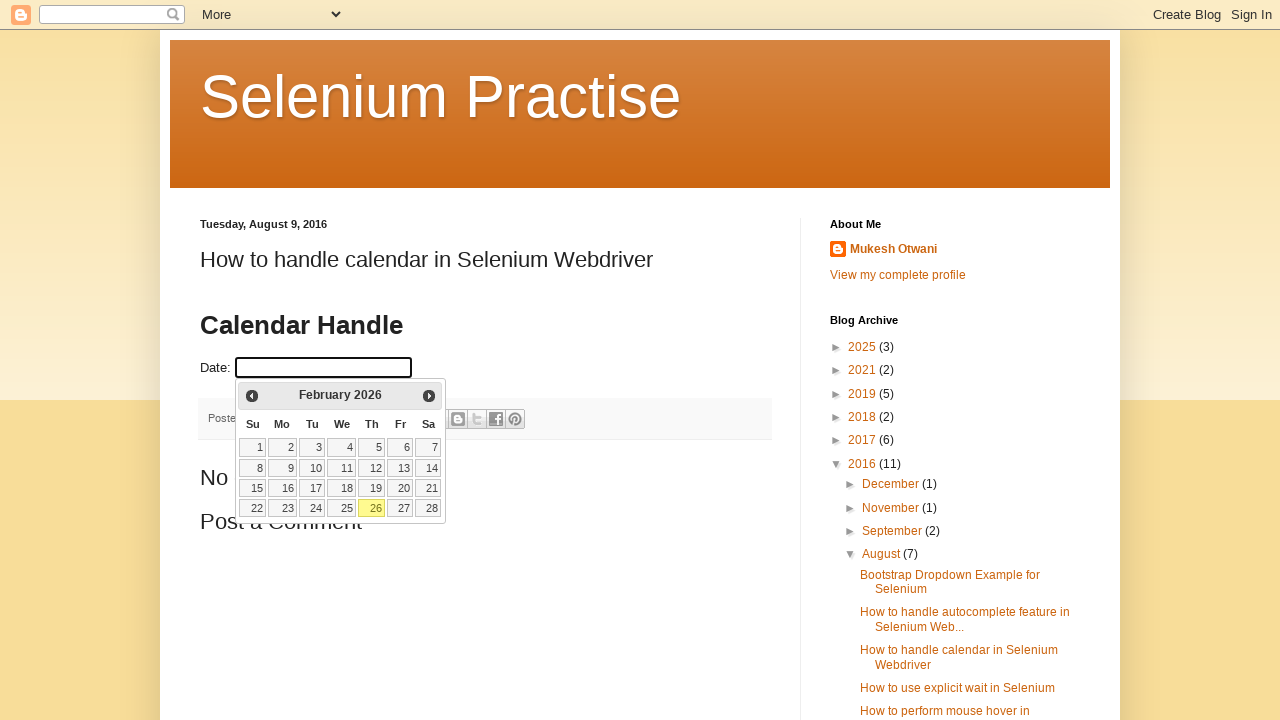

Retrieved text content from date cell: 12
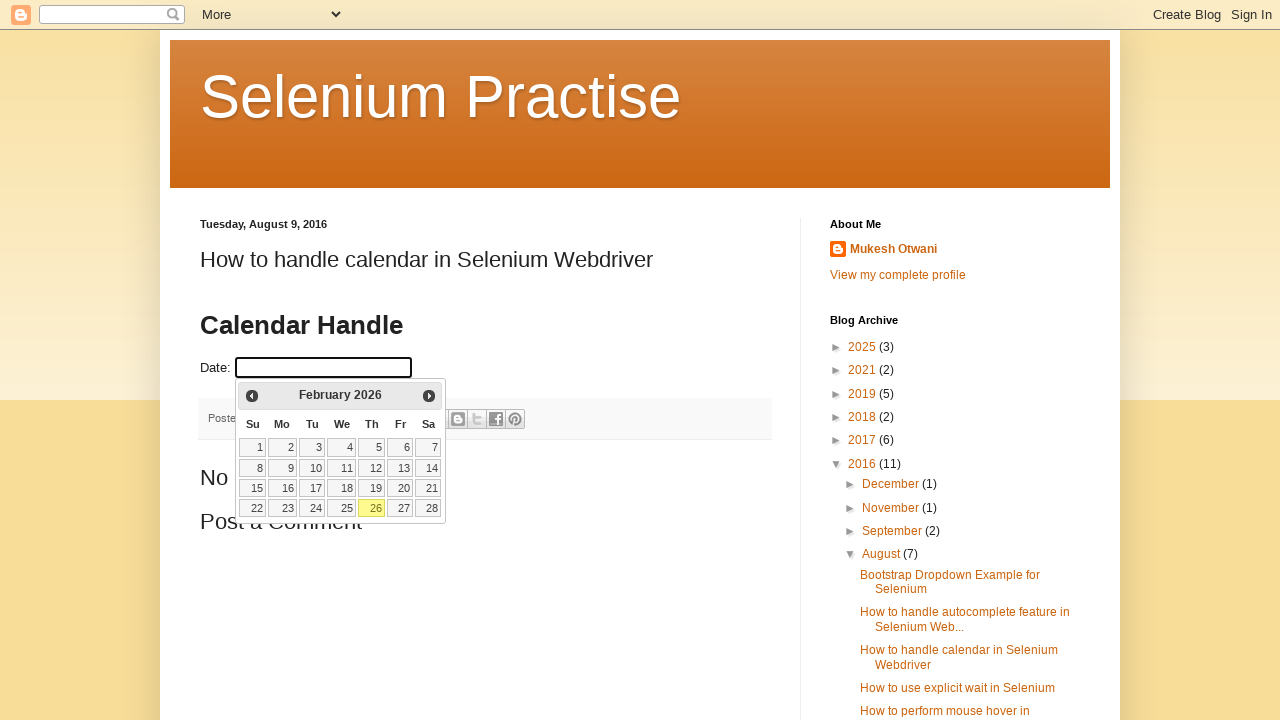

Retrieved text content from date cell: 13
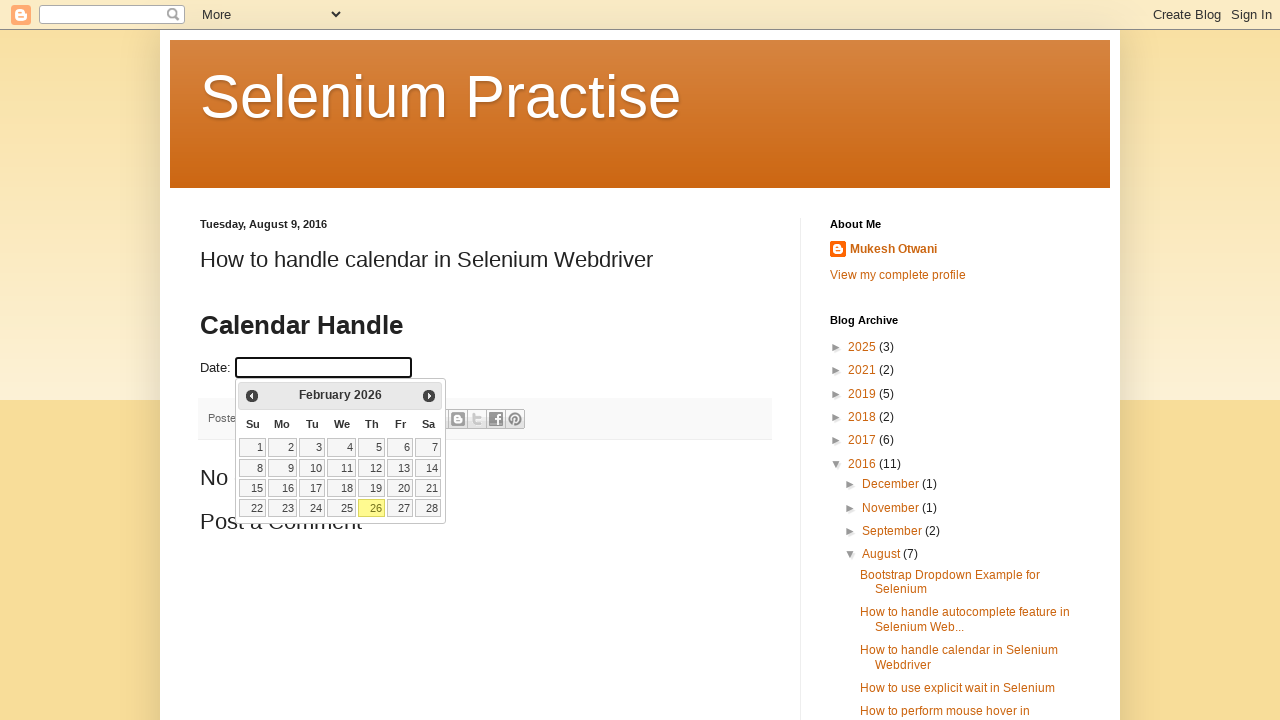

Retrieved text content from date cell: 14
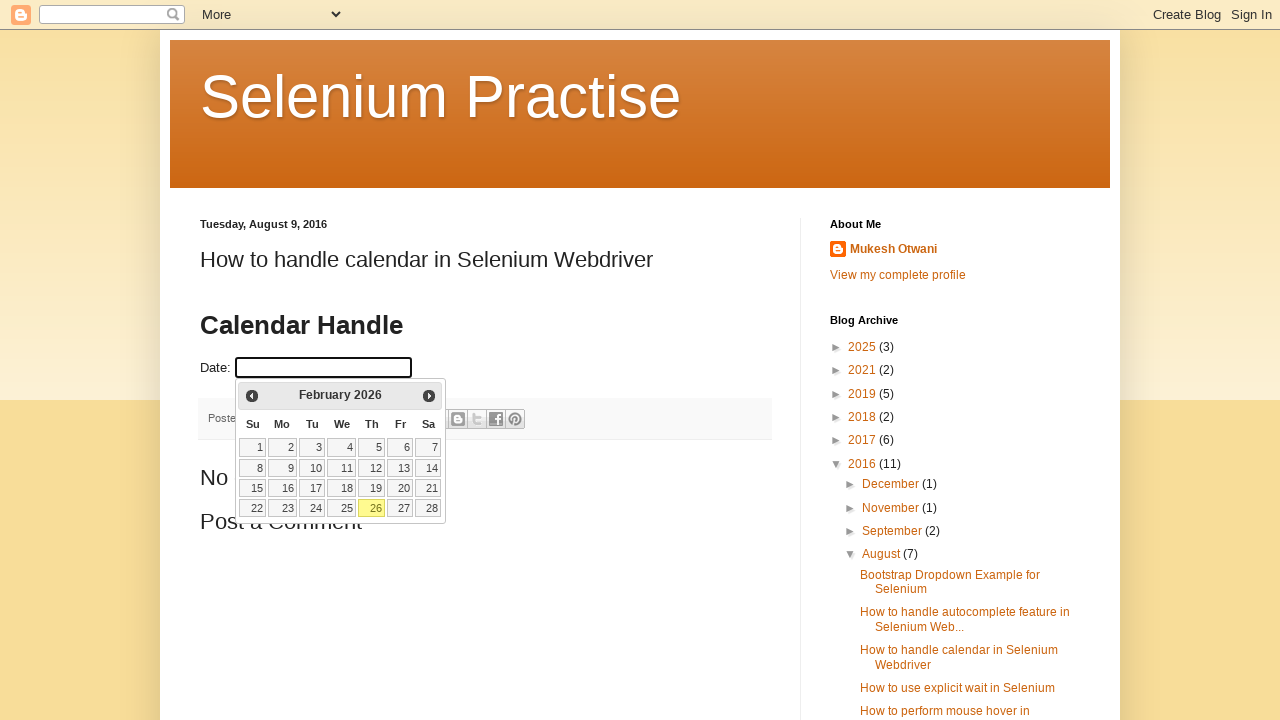

Retrieved text content from date cell: 15
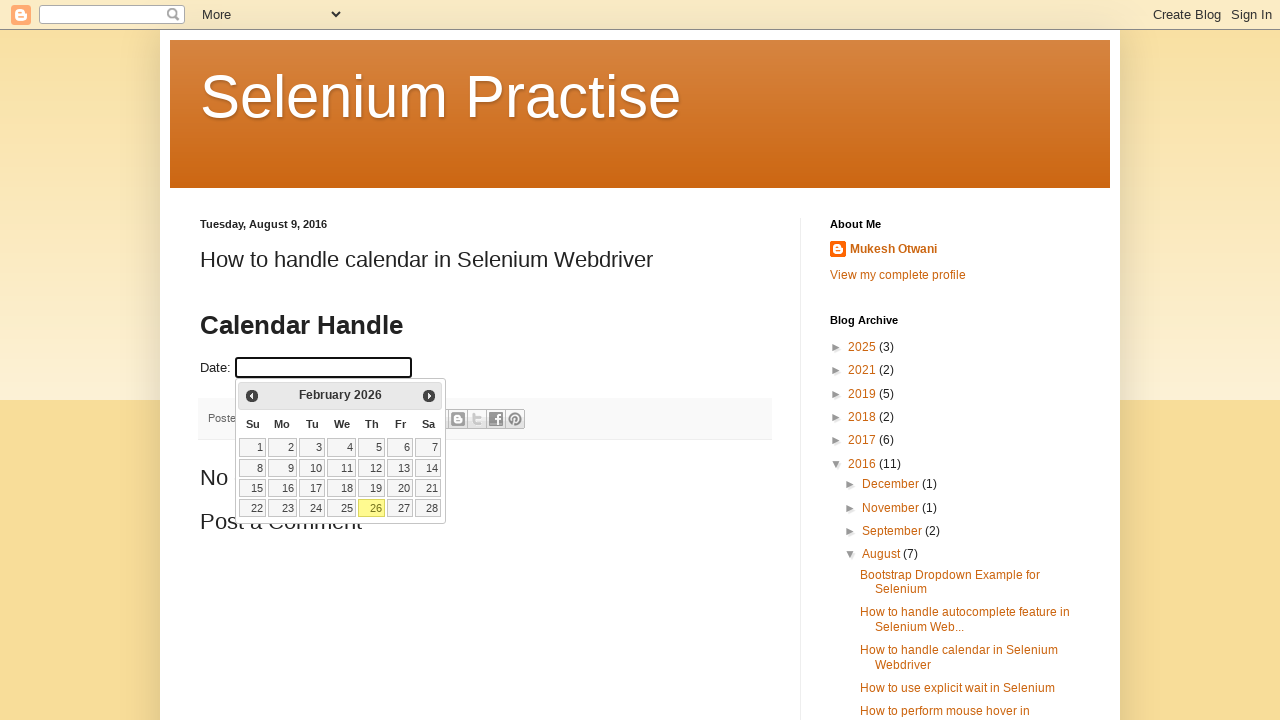

Retrieved text content from date cell: 16
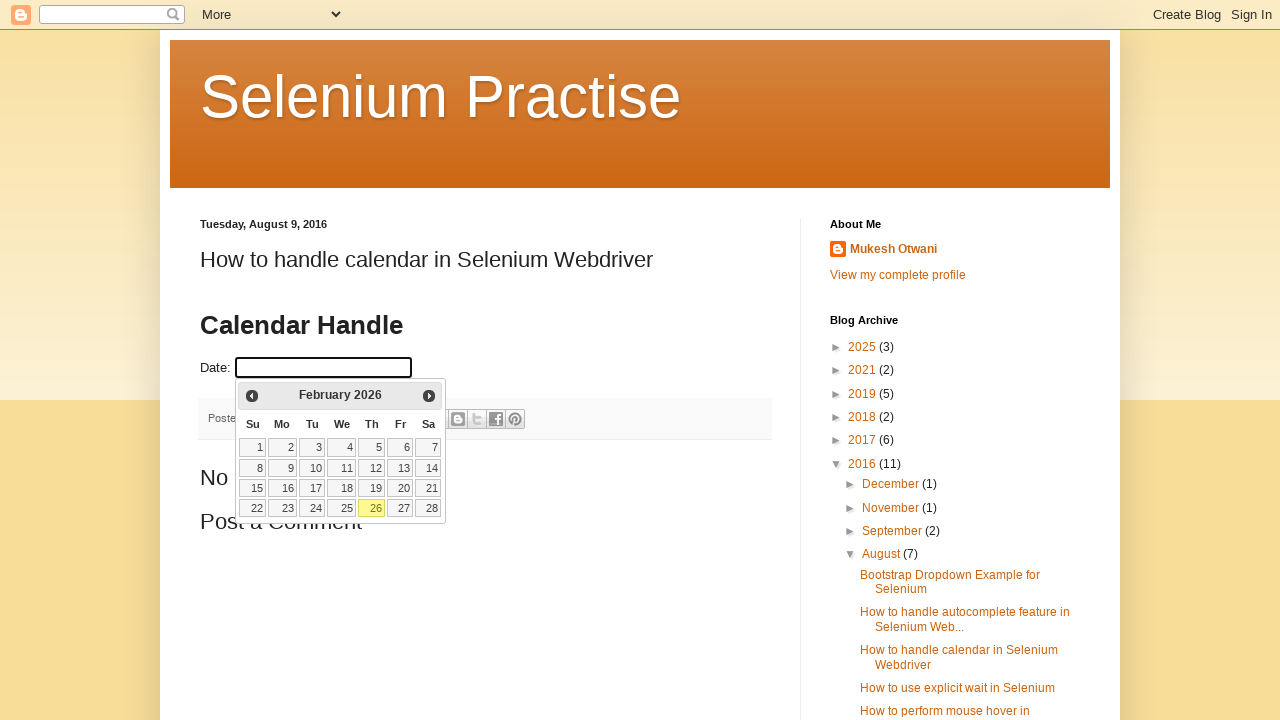

Retrieved text content from date cell: 17
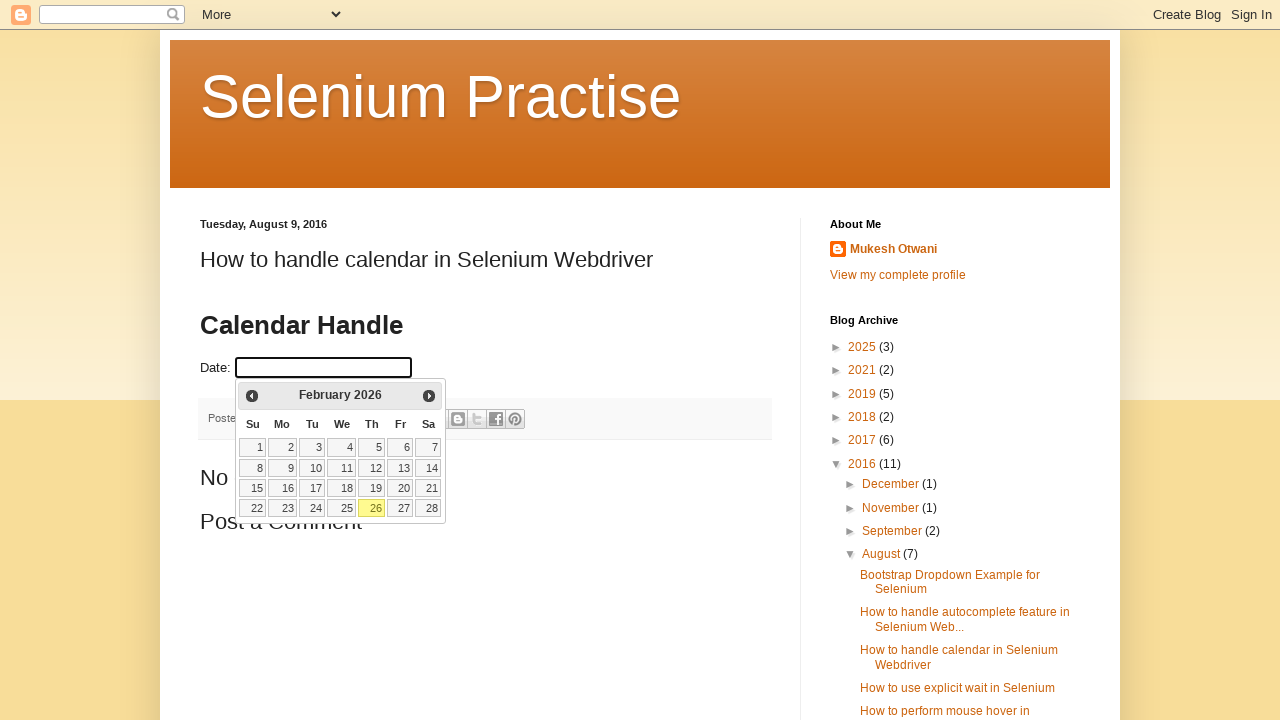

Retrieved text content from date cell: 18
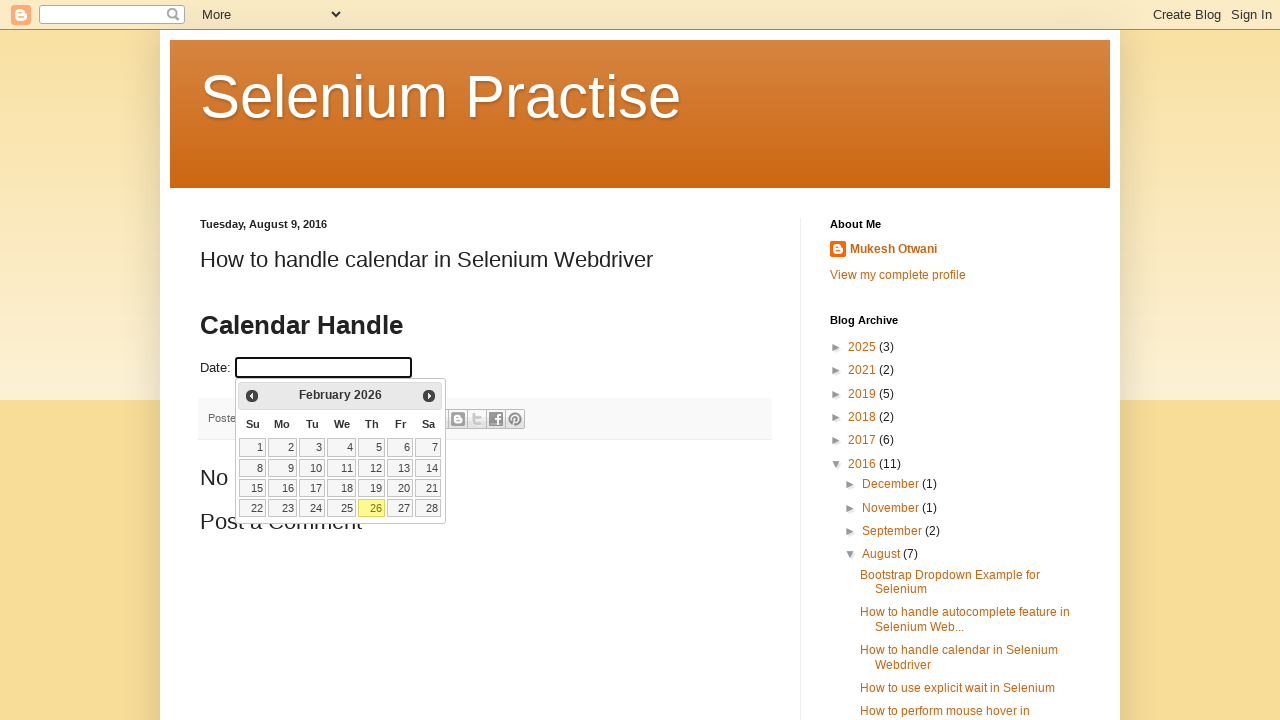

Retrieved text content from date cell: 19
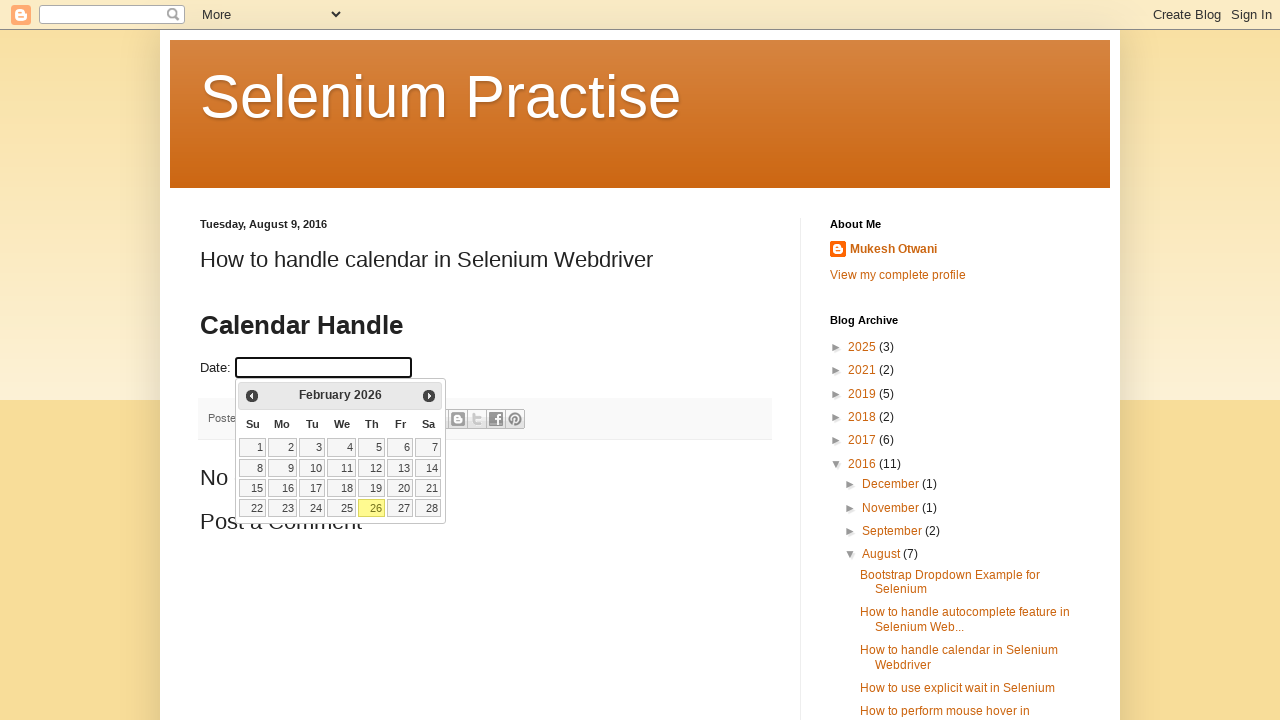

Retrieved text content from date cell: 20
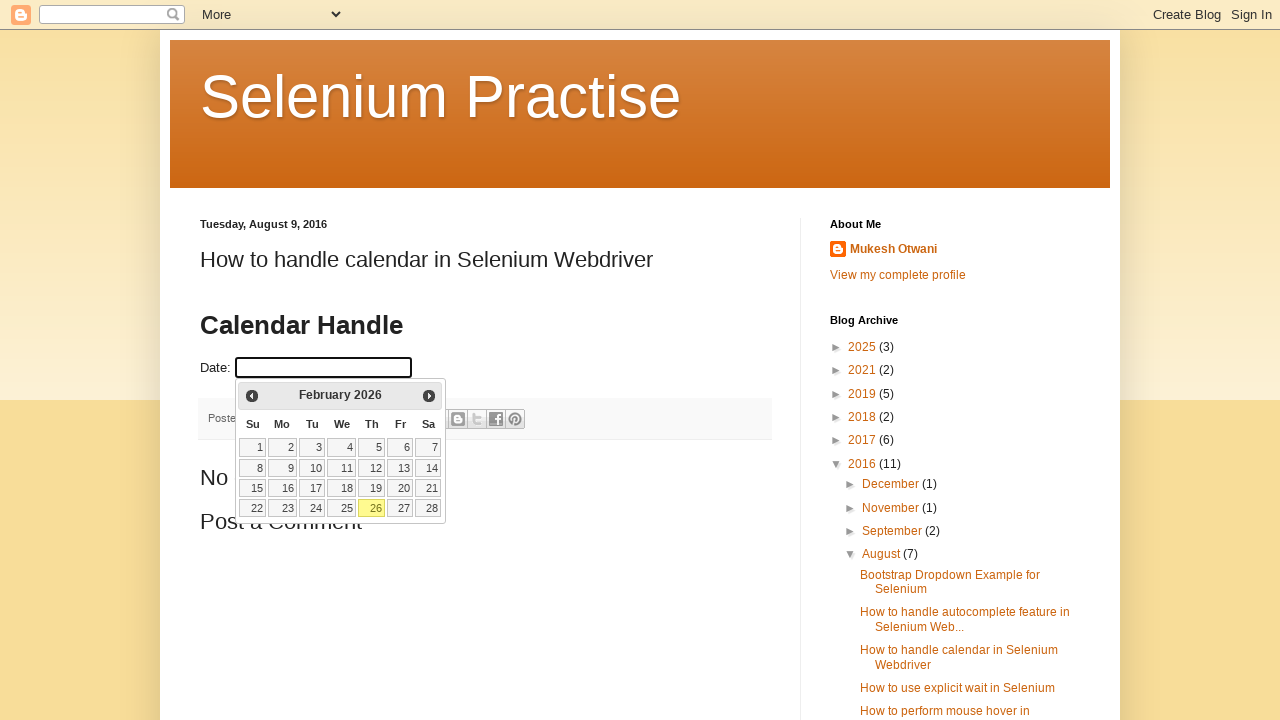

Retrieved text content from date cell: 21
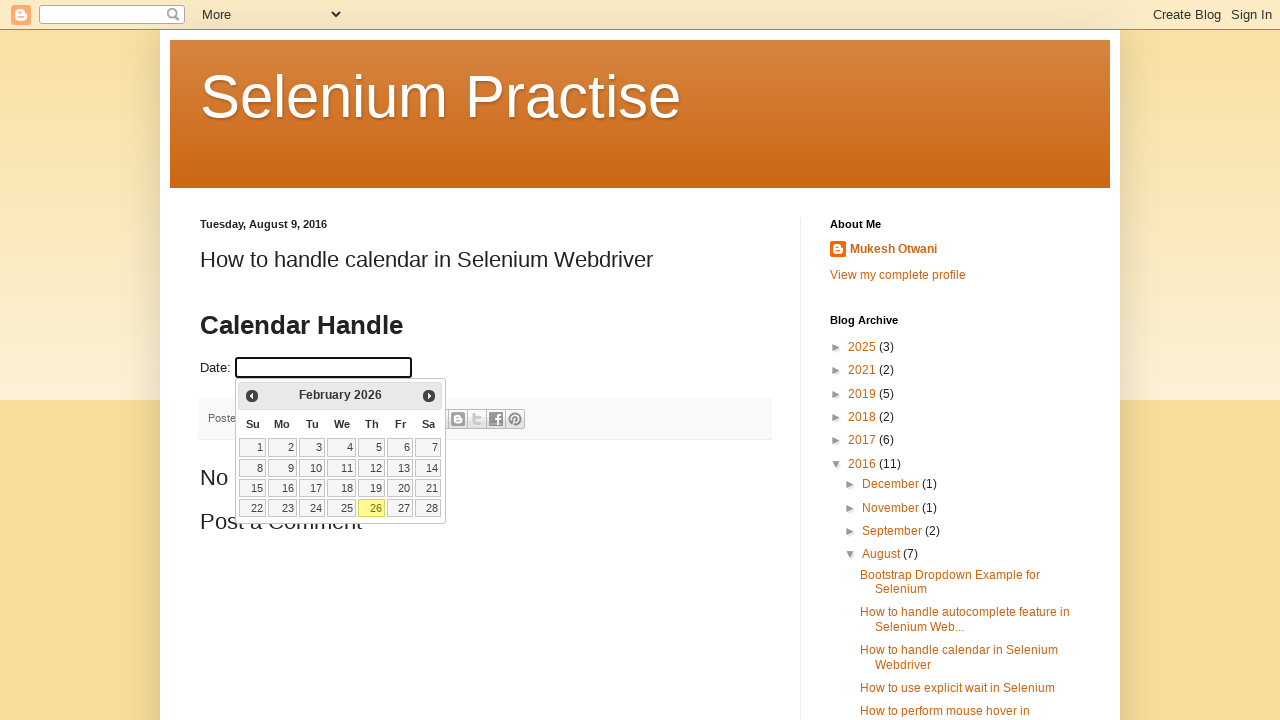

Retrieved text content from date cell: 22
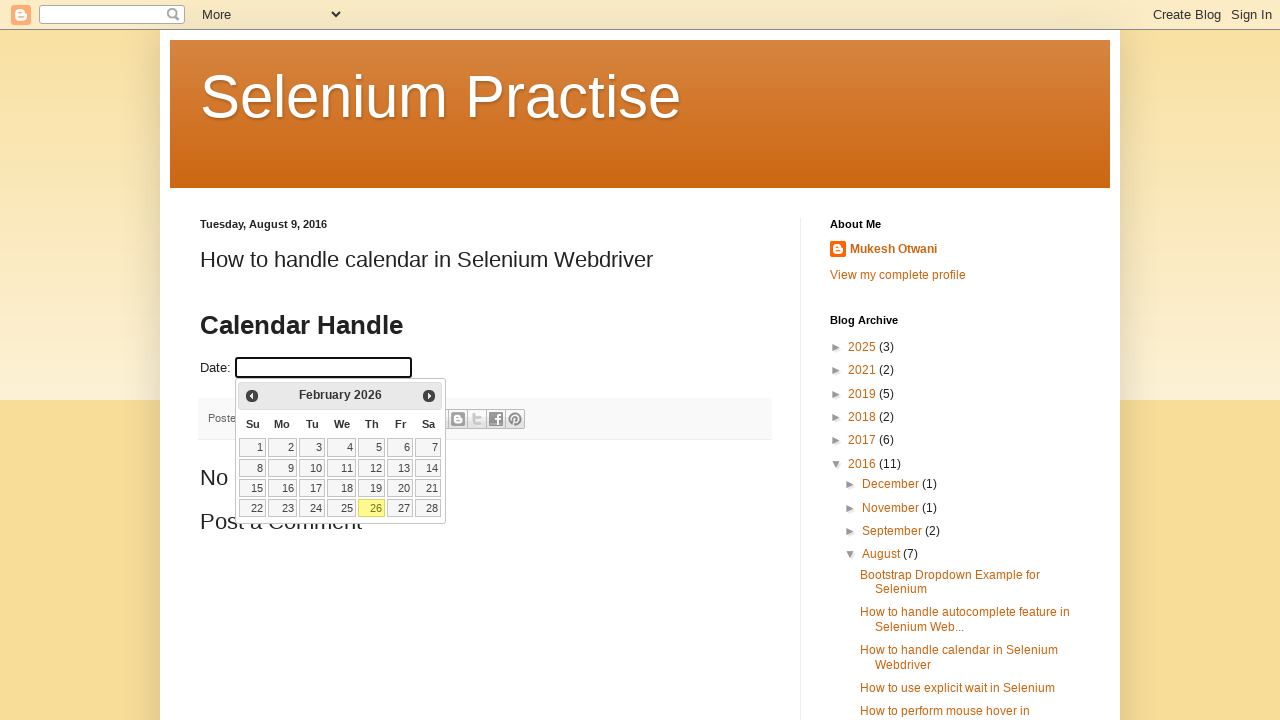

Retrieved text content from date cell: 23
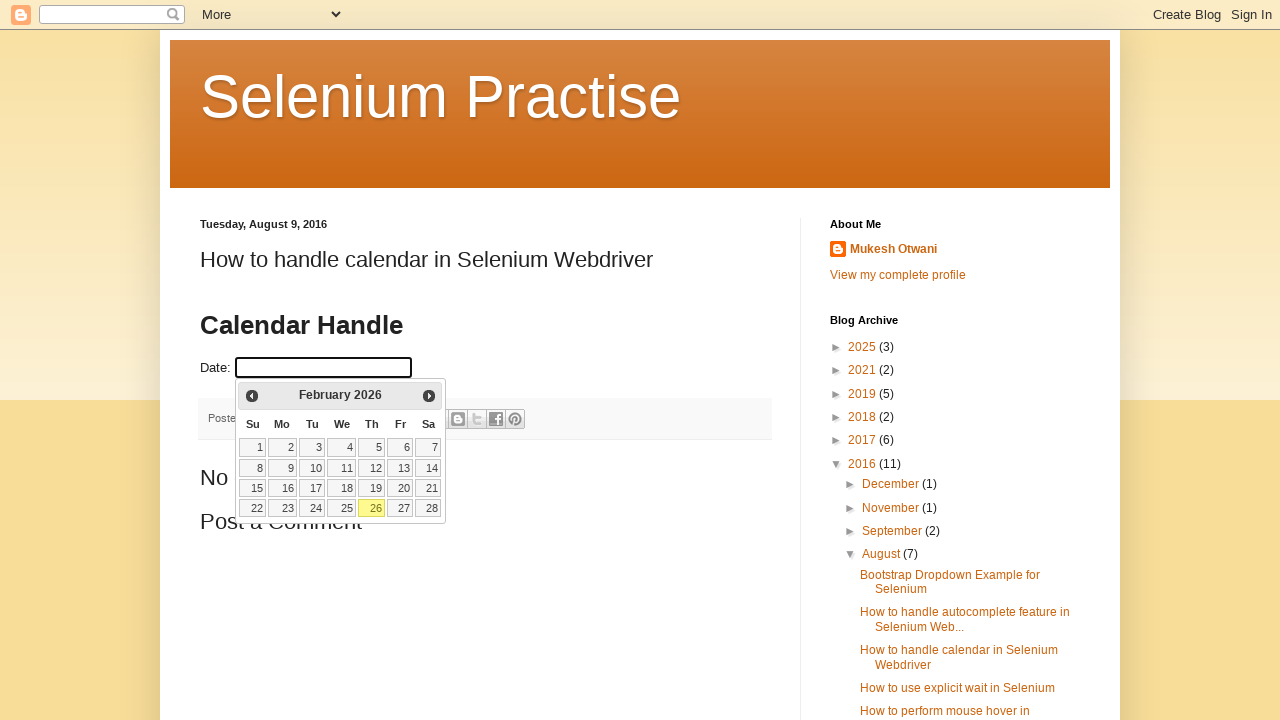

Retrieved text content from date cell: 24
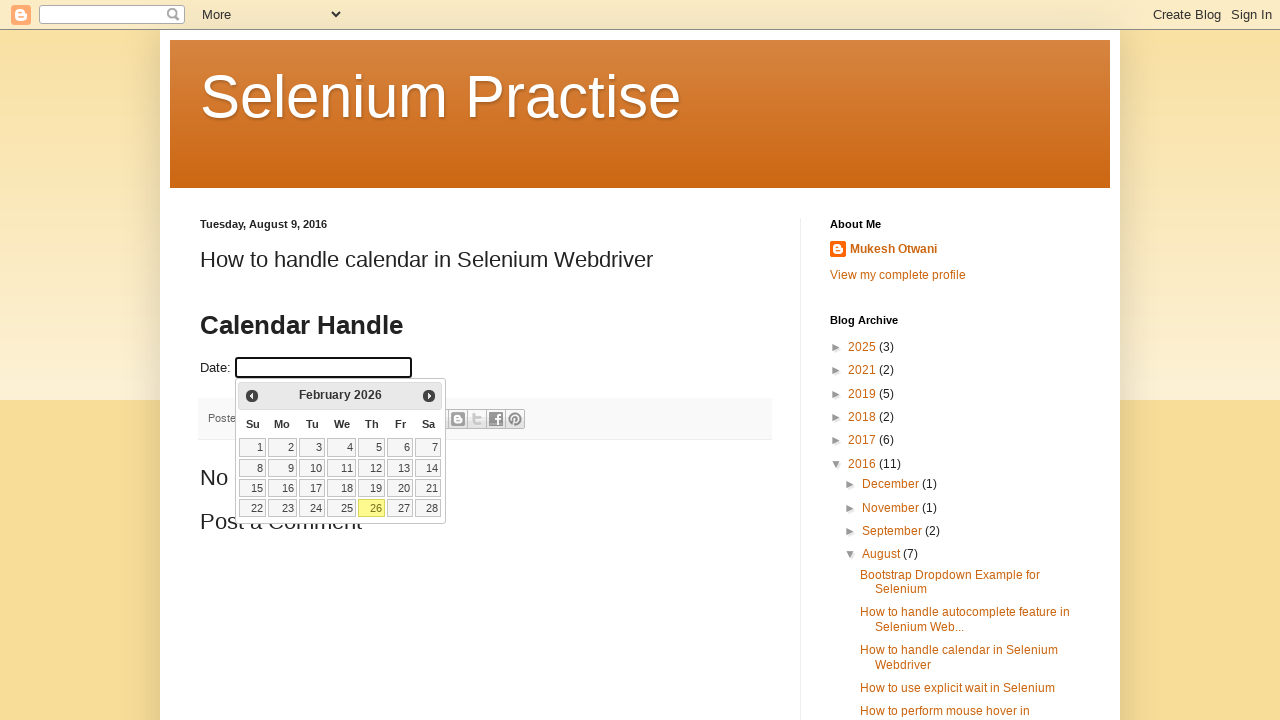

Retrieved text content from date cell: 25
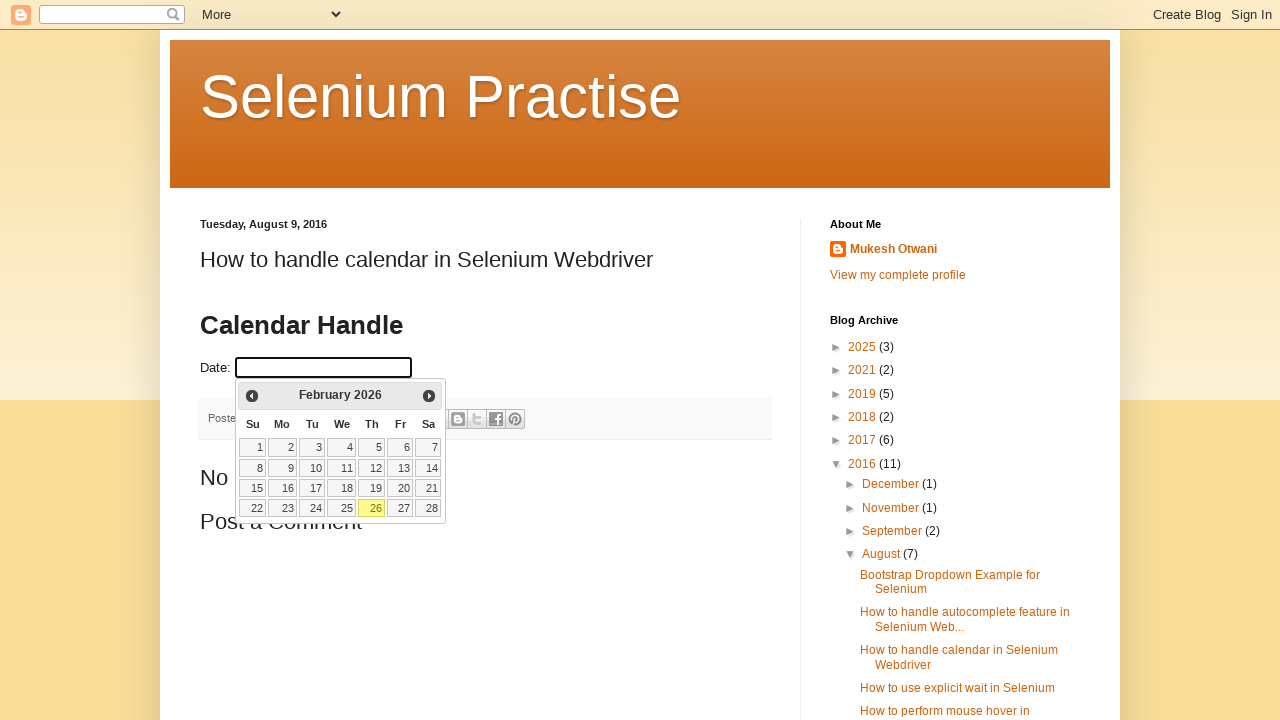

Retrieved text content from date cell: 26
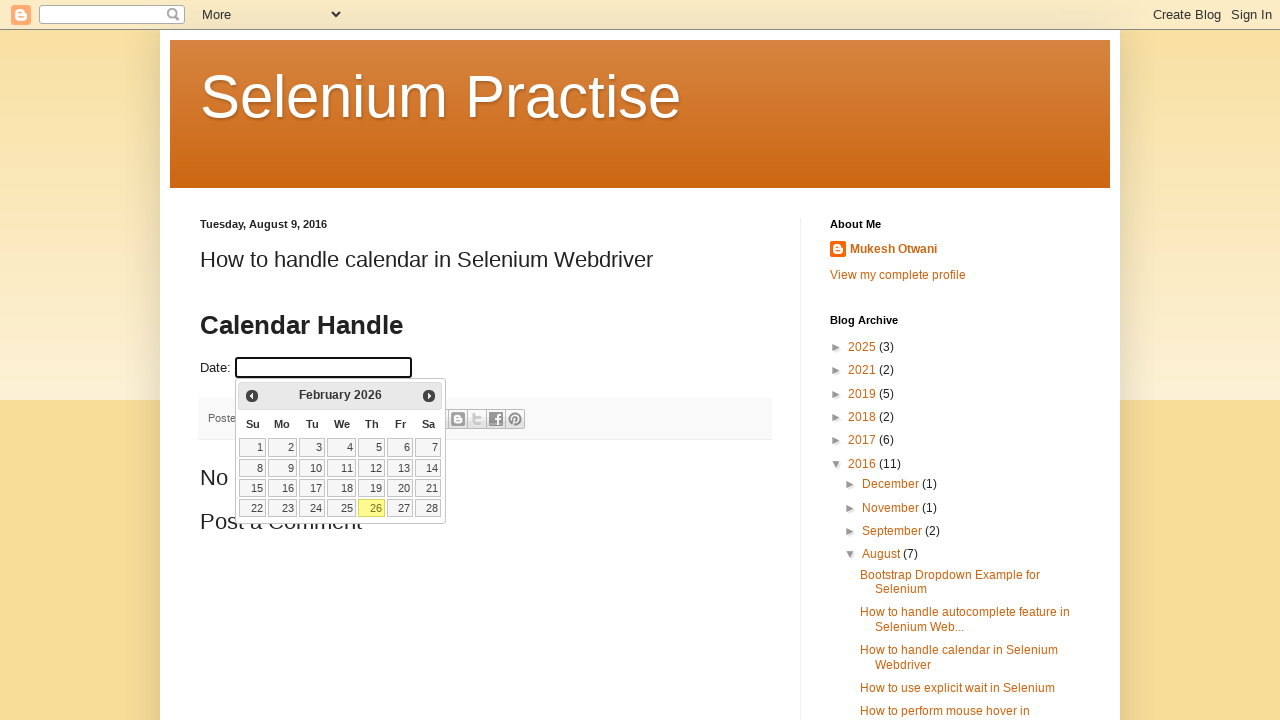

Retrieved text content from date cell: 27
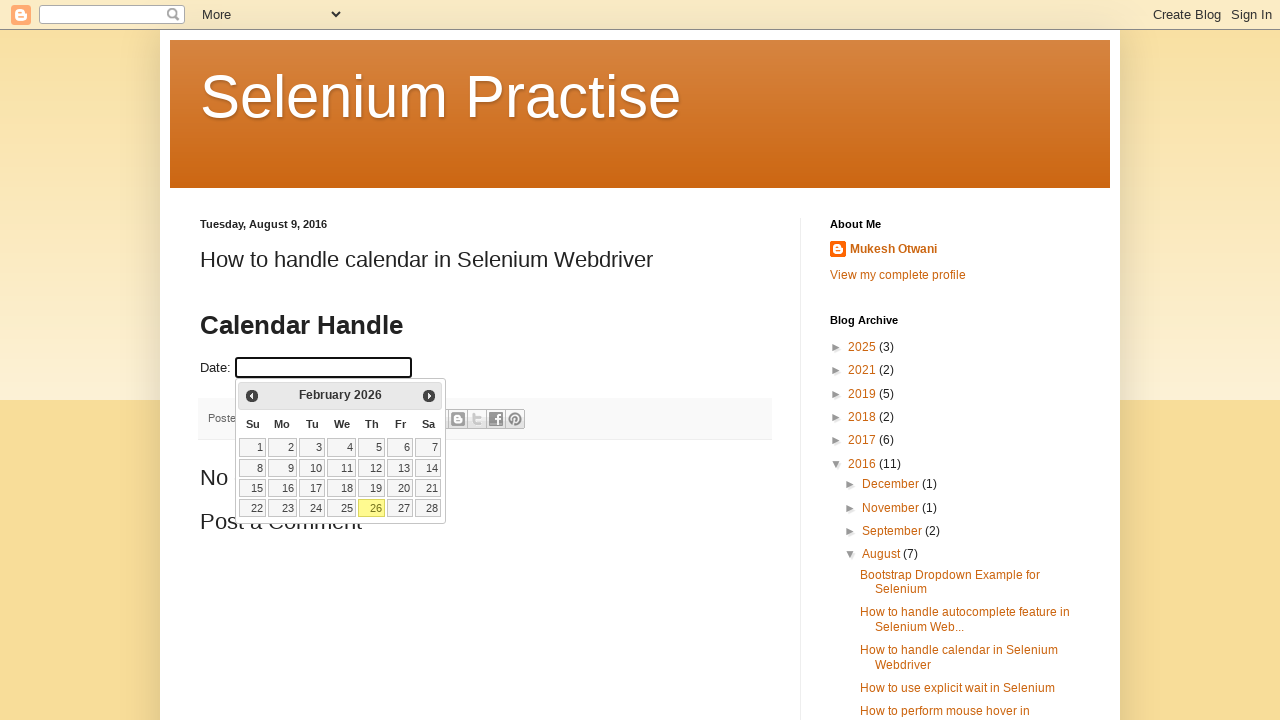

Retrieved text content from date cell: 28
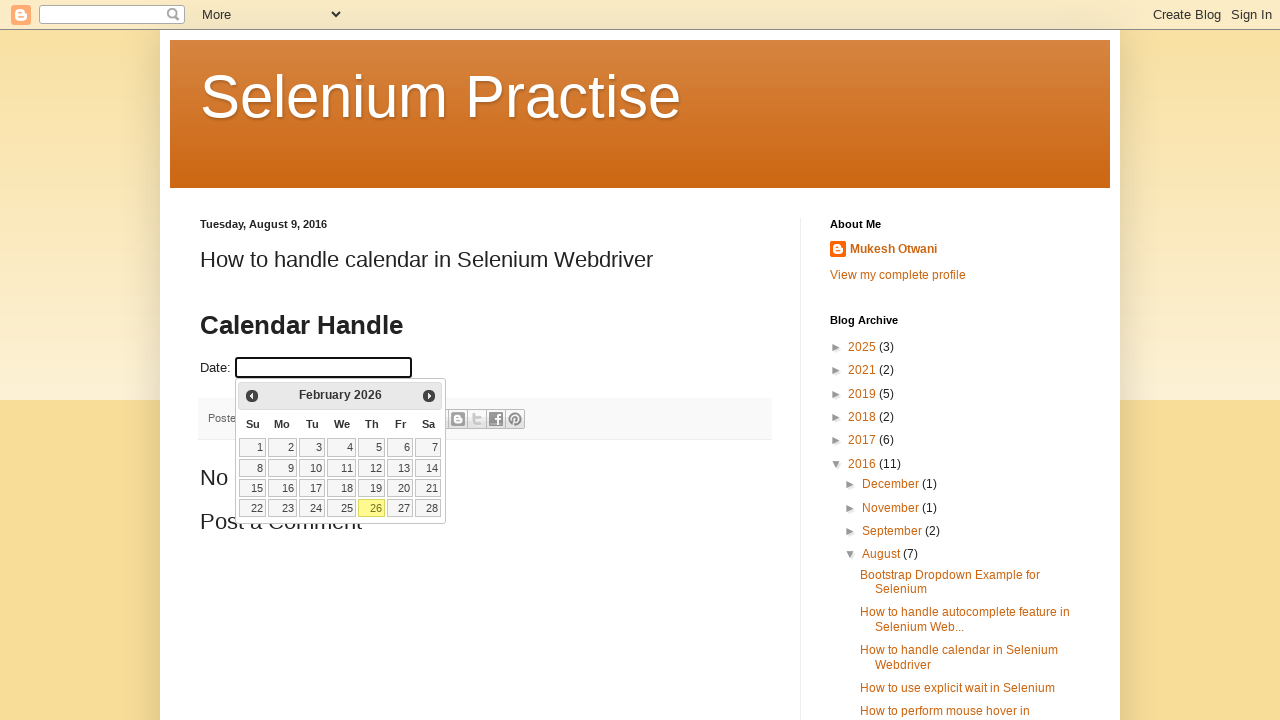

Clicked on date 28 to select it at (428, 508) on xpath=//table[@class='ui-datepicker-calendar']//td >> nth=27
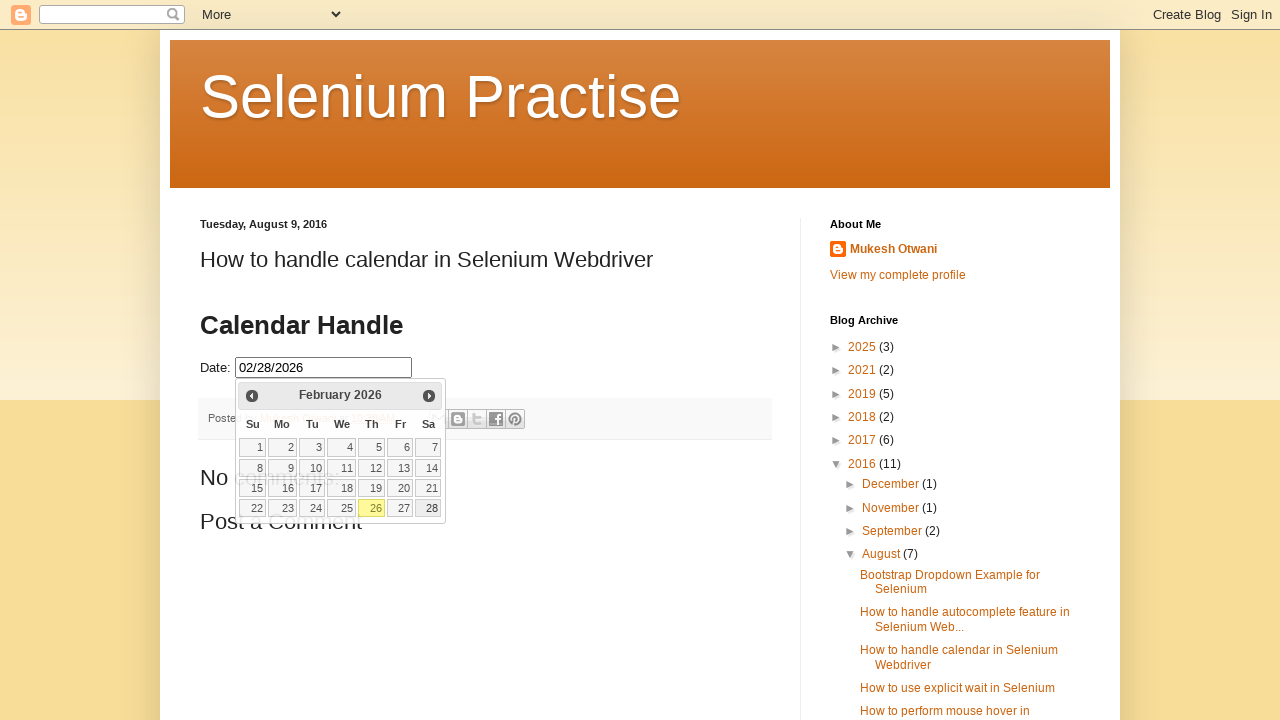

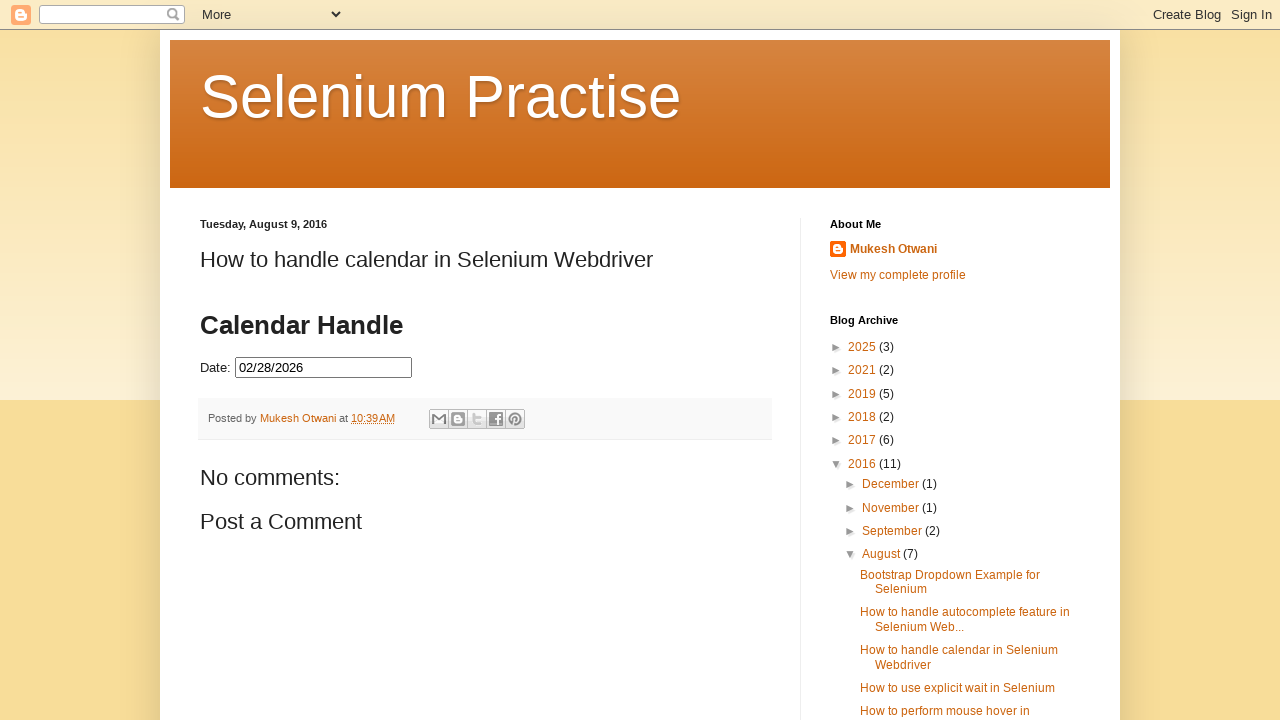